Navigates to Semantic UI homepage and counts the number of dropdown elements (both select elements and div-based dropdowns) on the page

Starting URL: https://semantic-ui.com/

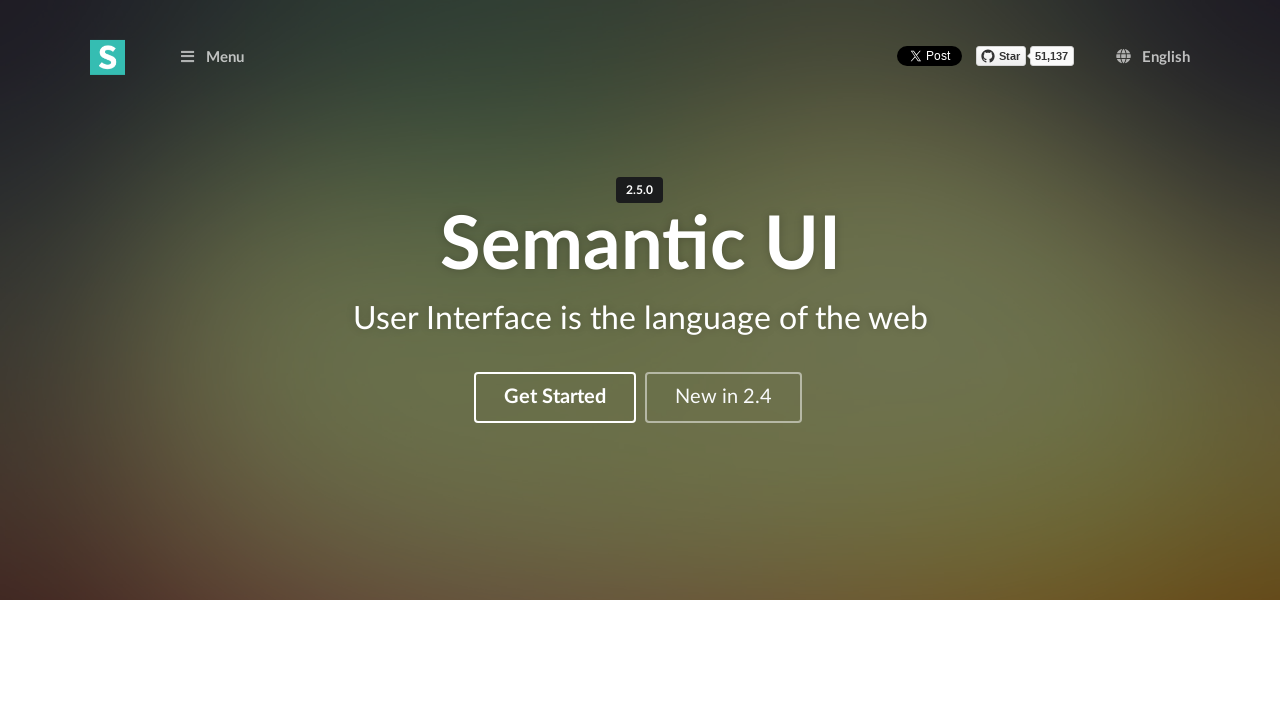

Waited for page to load with networkidle state
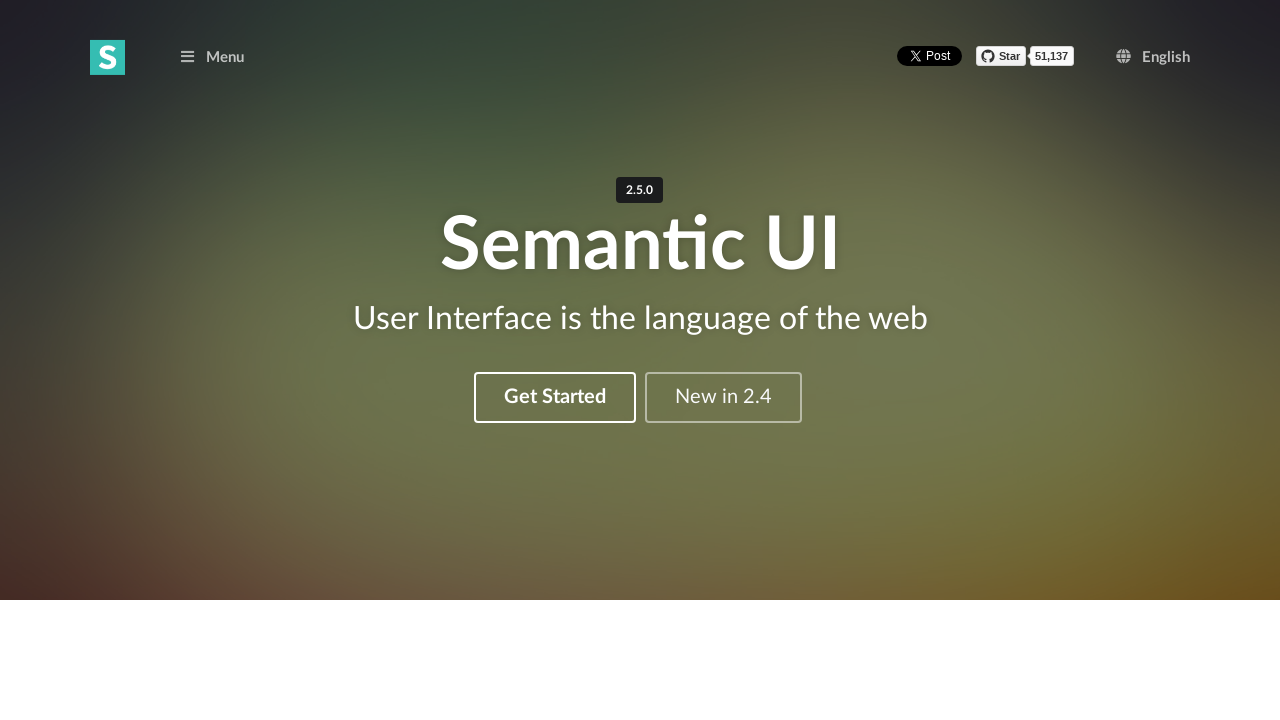

Found all dropdown elements (select and div-based) - total count: 5
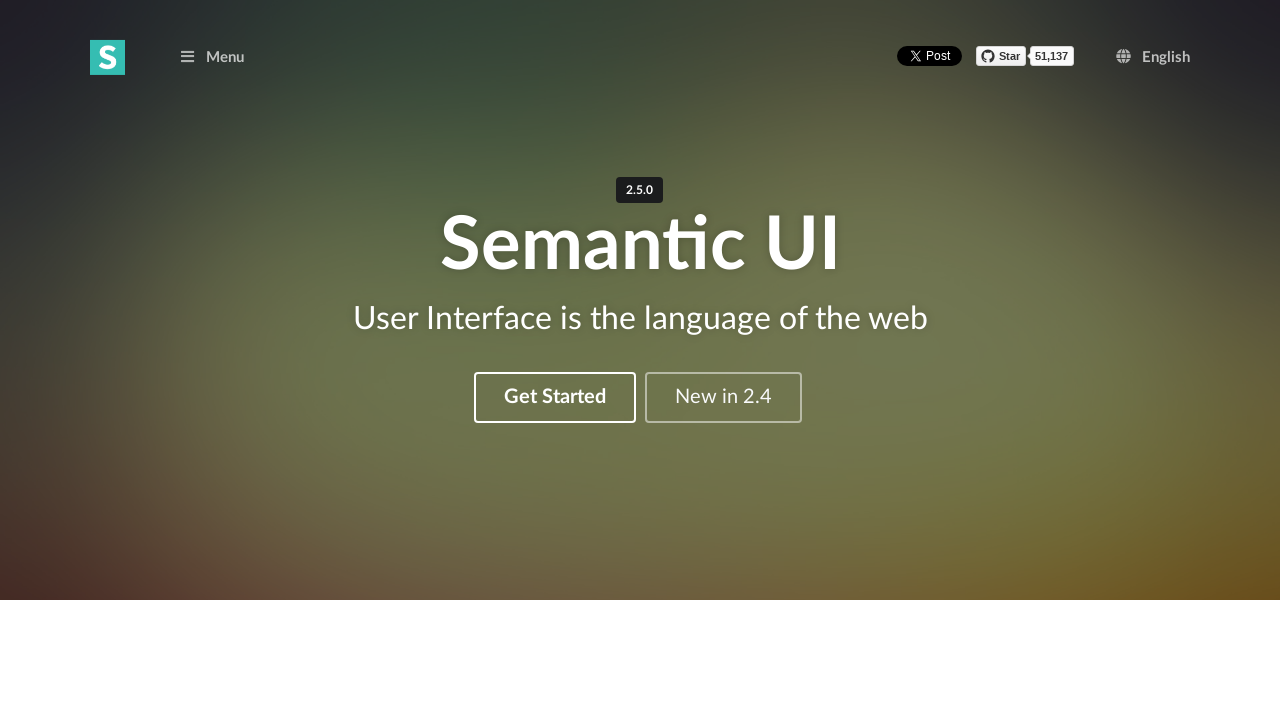

Verified that dropdown count is valid (>= 0)
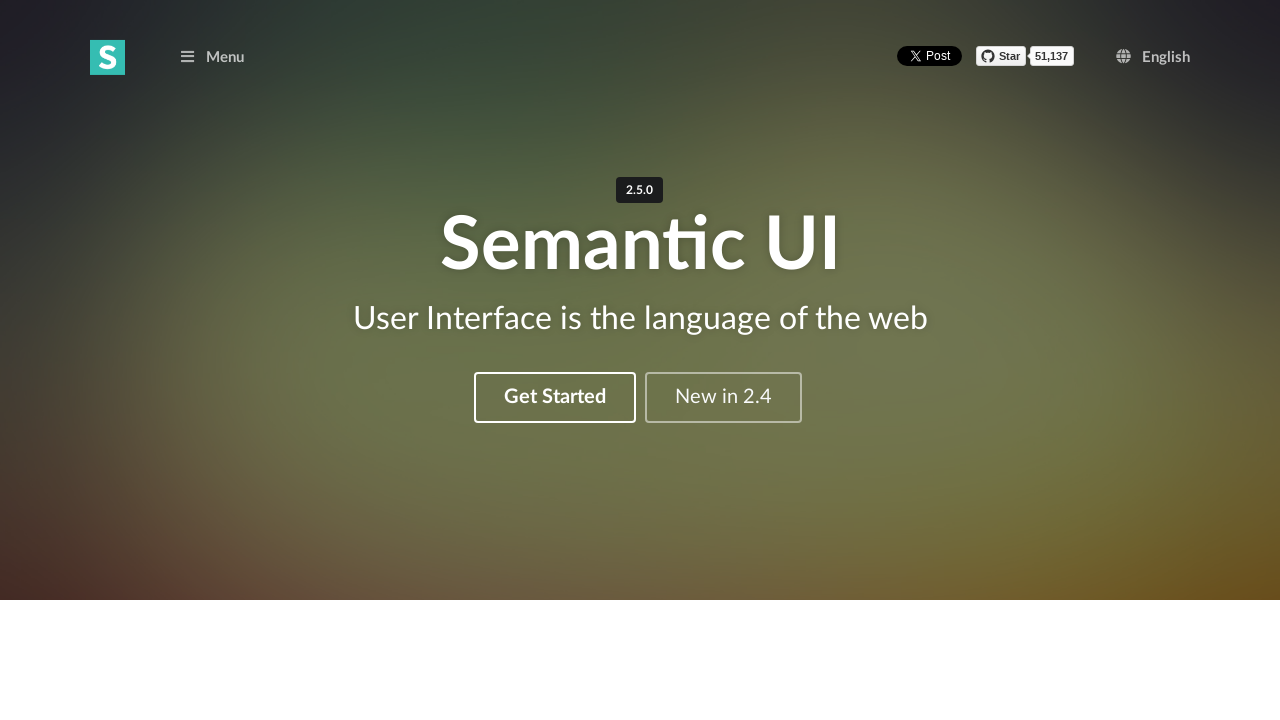

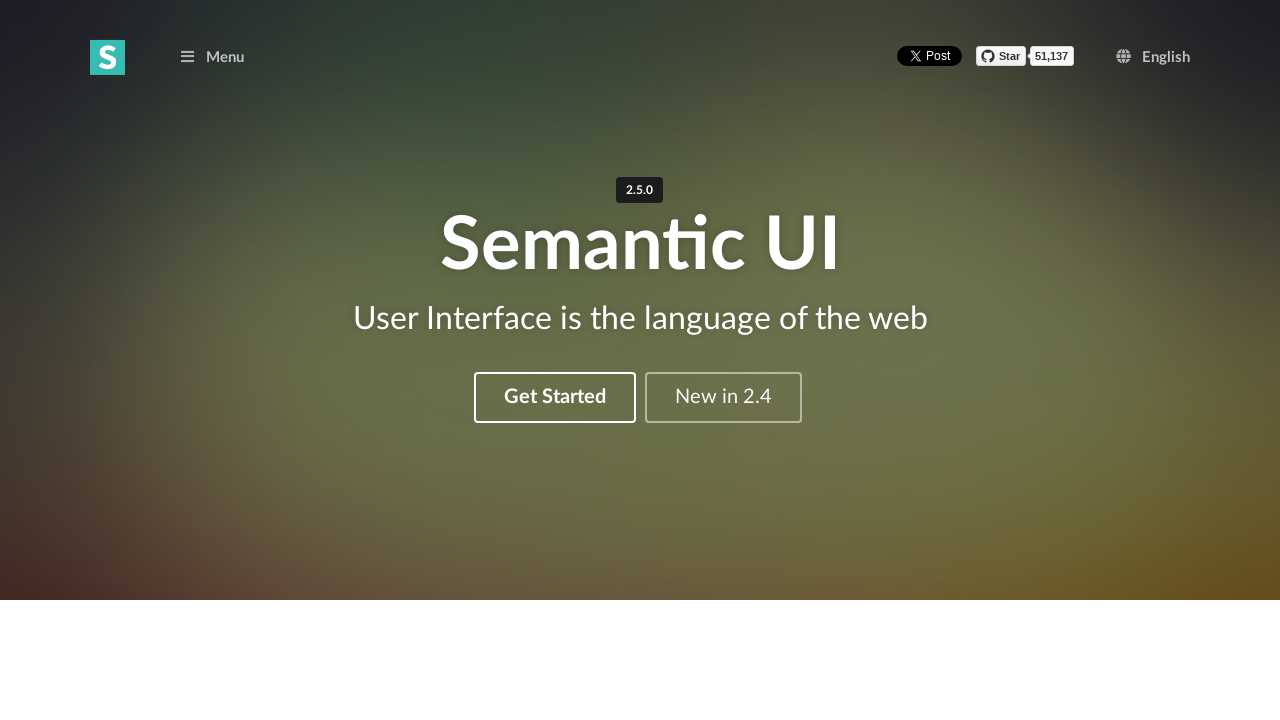